Tests clicking a JavaScript alert, accepting it, and verifying the result text displays the success message

Starting URL: http://the-internet.herokuapp.com/javascript_alerts

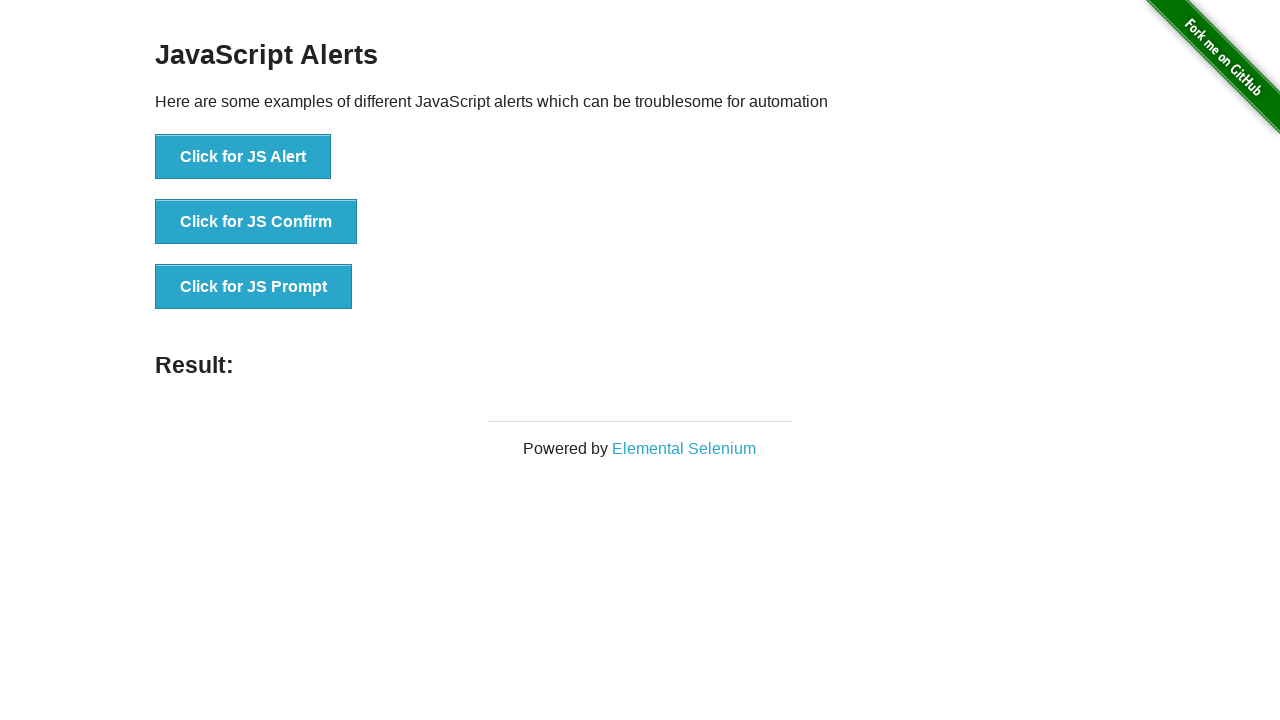

Set up dialog handler to automatically accept alerts
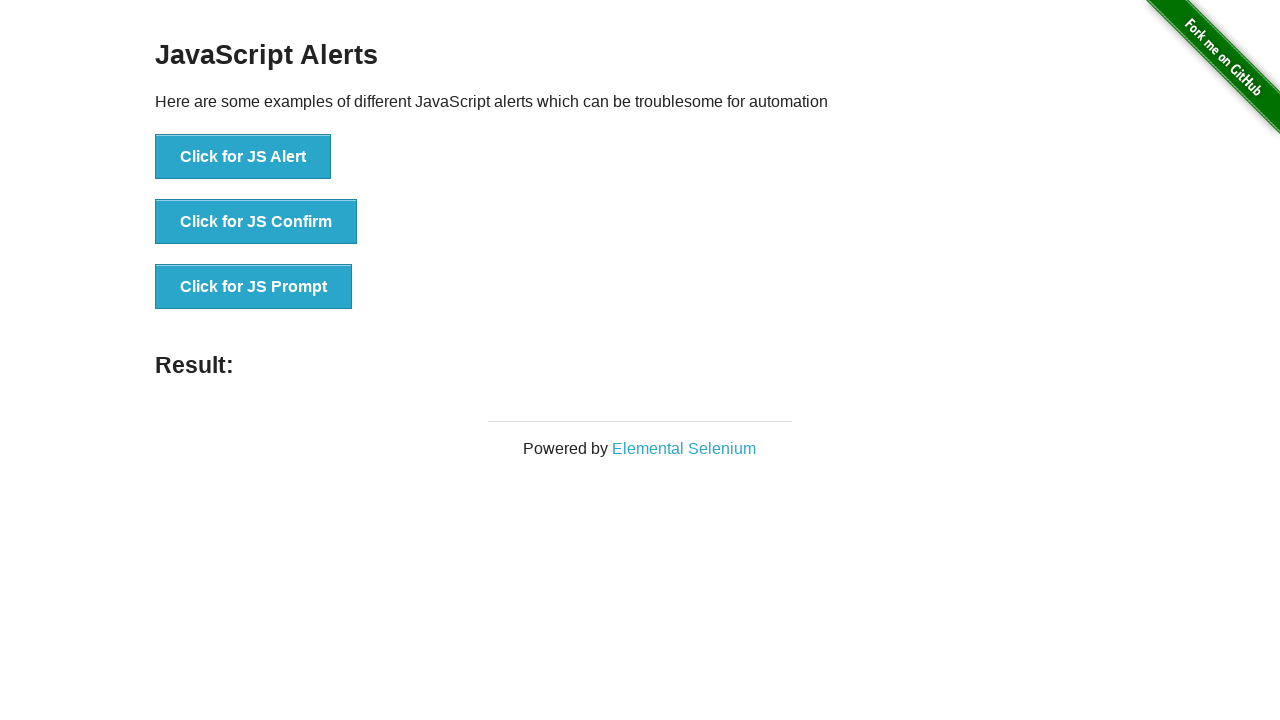

Clicked the JavaScript Alert button at (243, 157) on xpath=//button[contains(text(),'Click for JS Alert')]
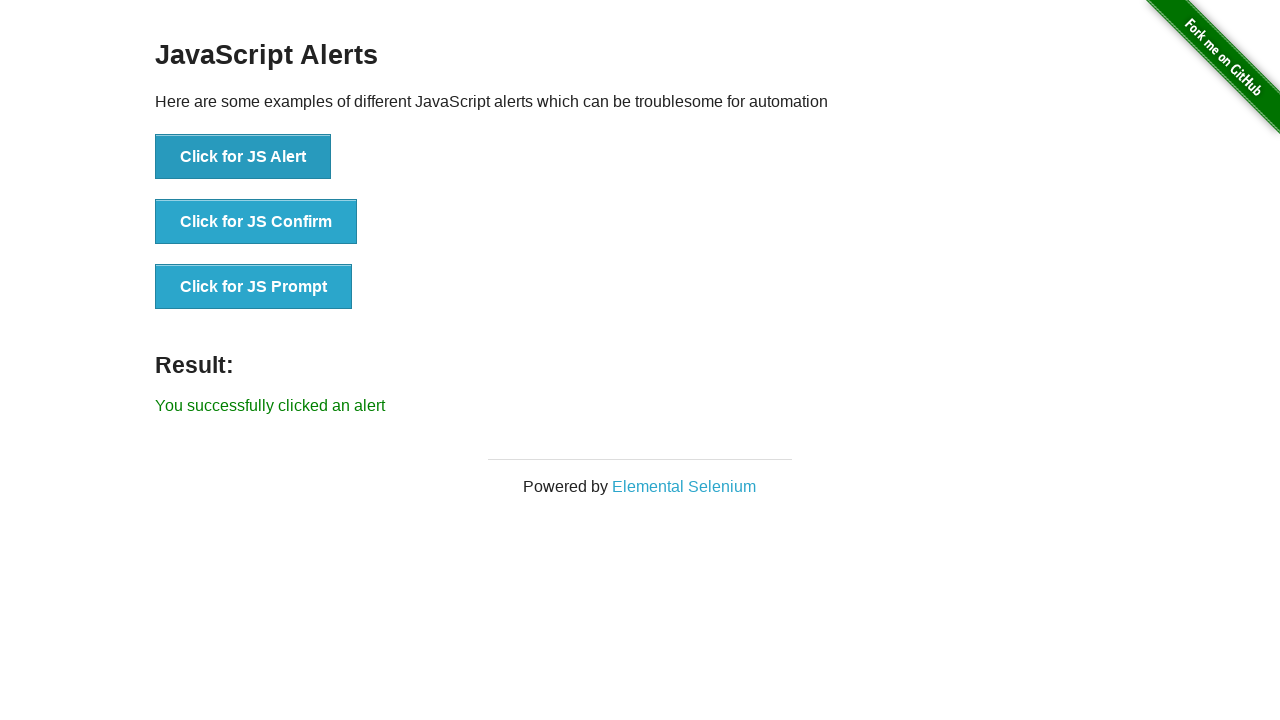

Result text element loaded
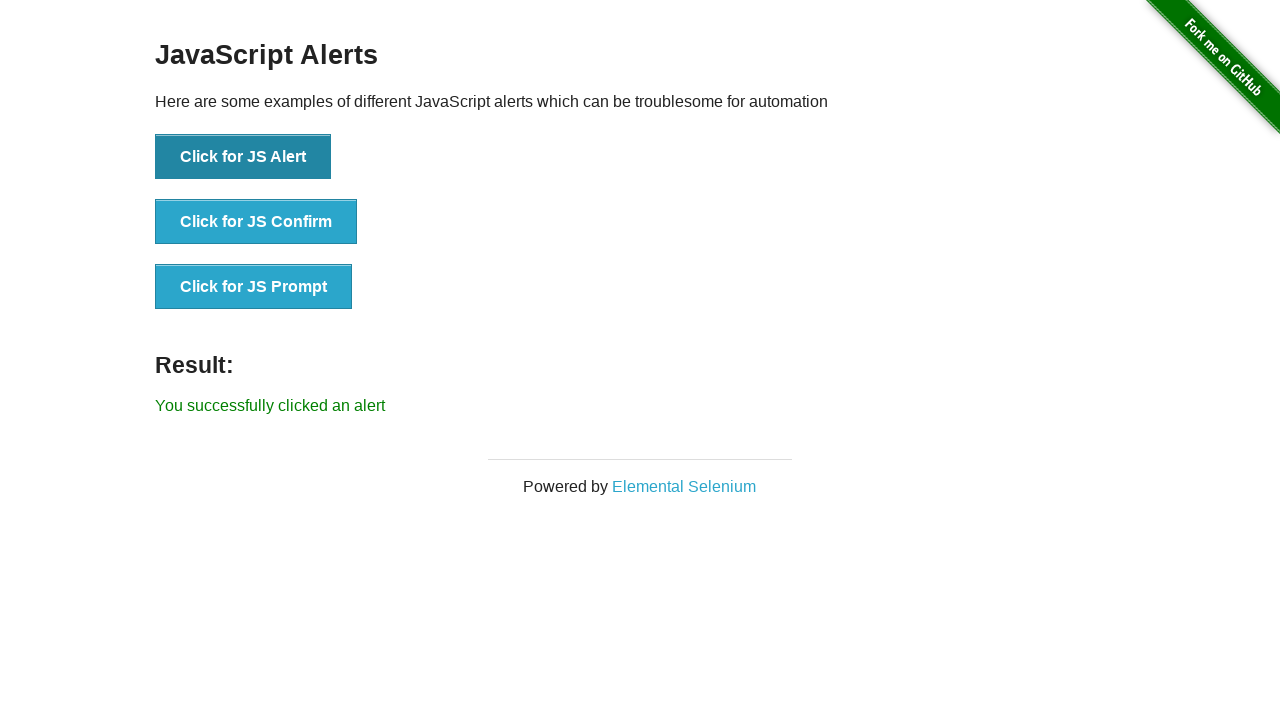

Retrieved result text content
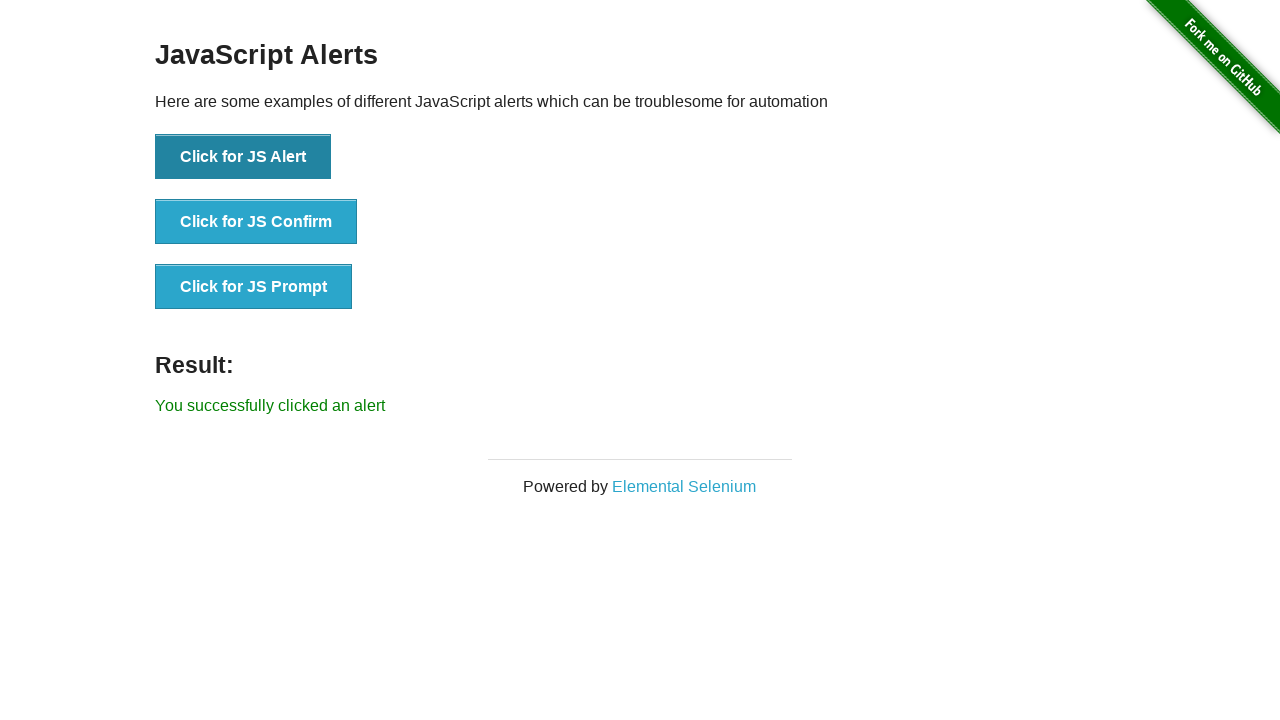

Verified result text displays success message: 'You successfully clicked an alert'
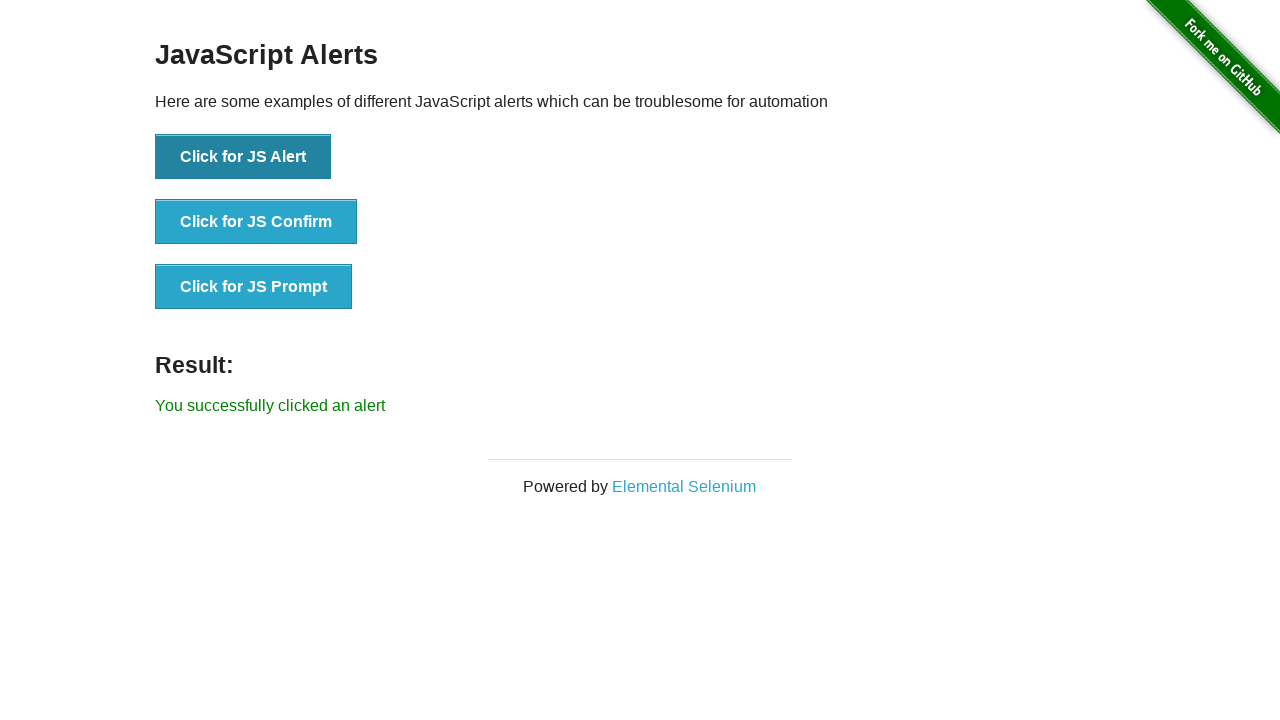

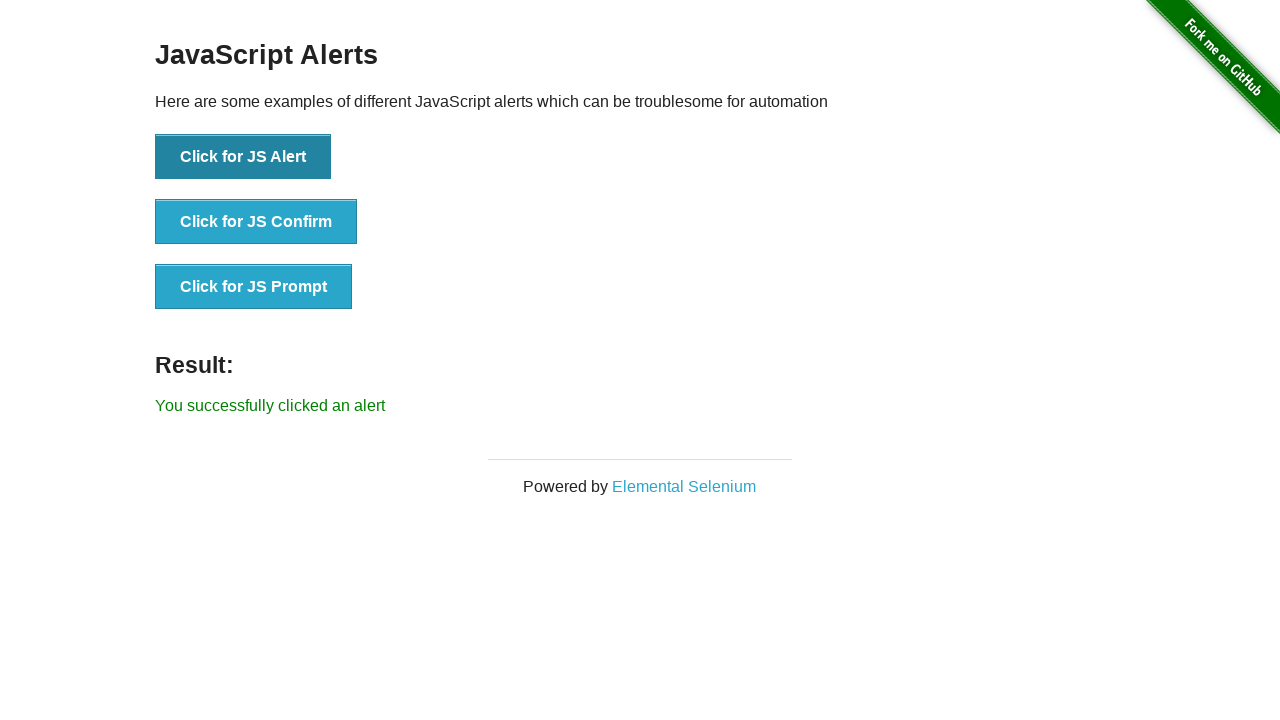